Navigates to AnhTester website and clicks on the blog link

Starting URL: https://anhtester.com

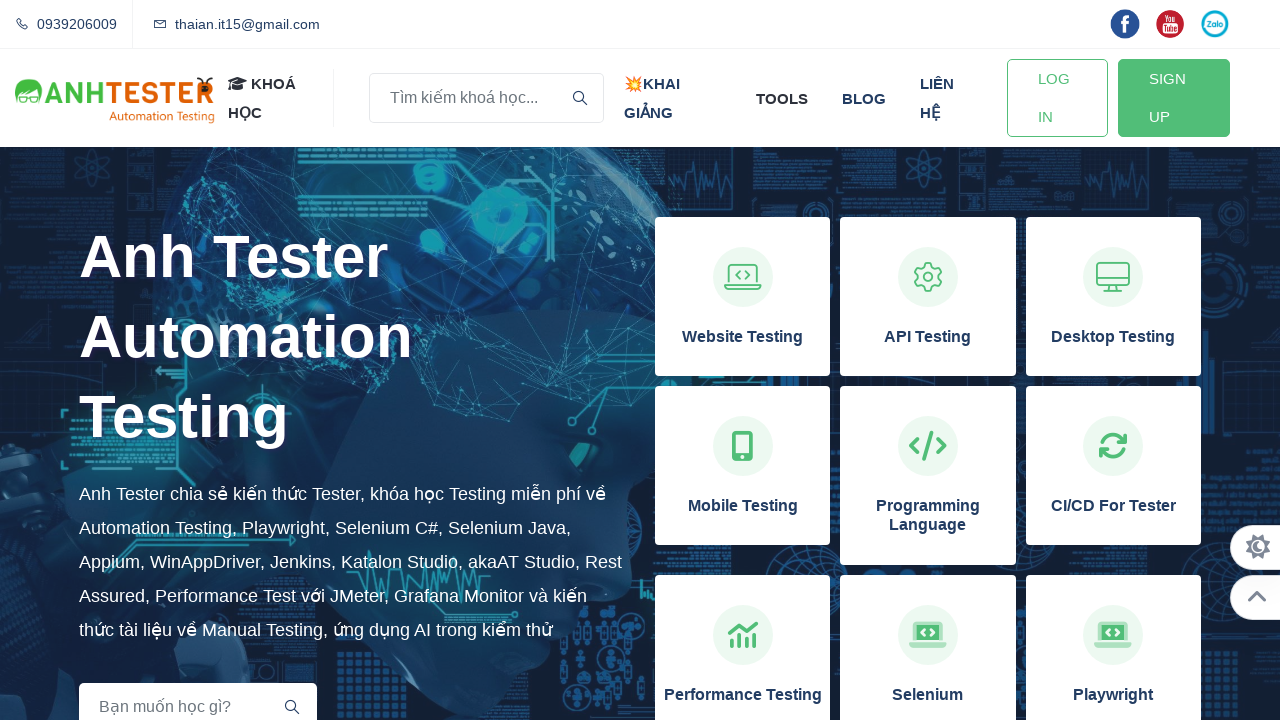

Navigated to AnhTester website at https://anhtester.com
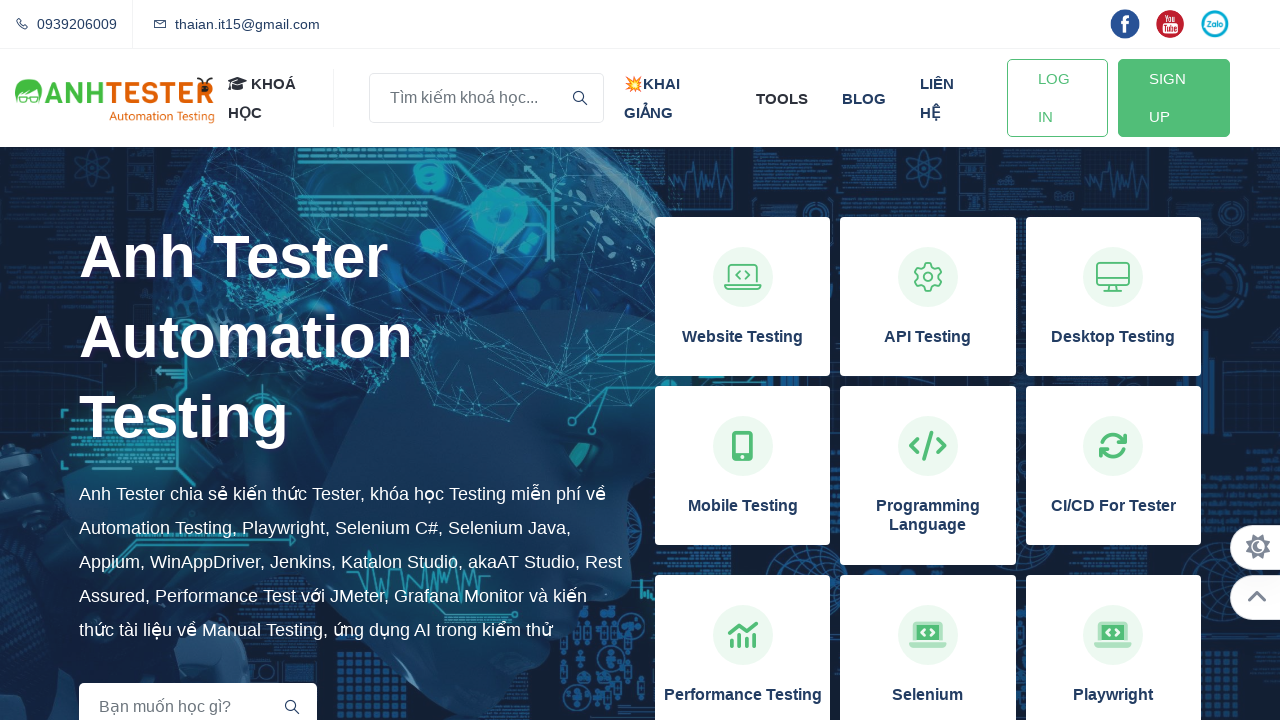

Clicked on the blog link at (864, 98) on xpath=//a[normalize-space()='blog']
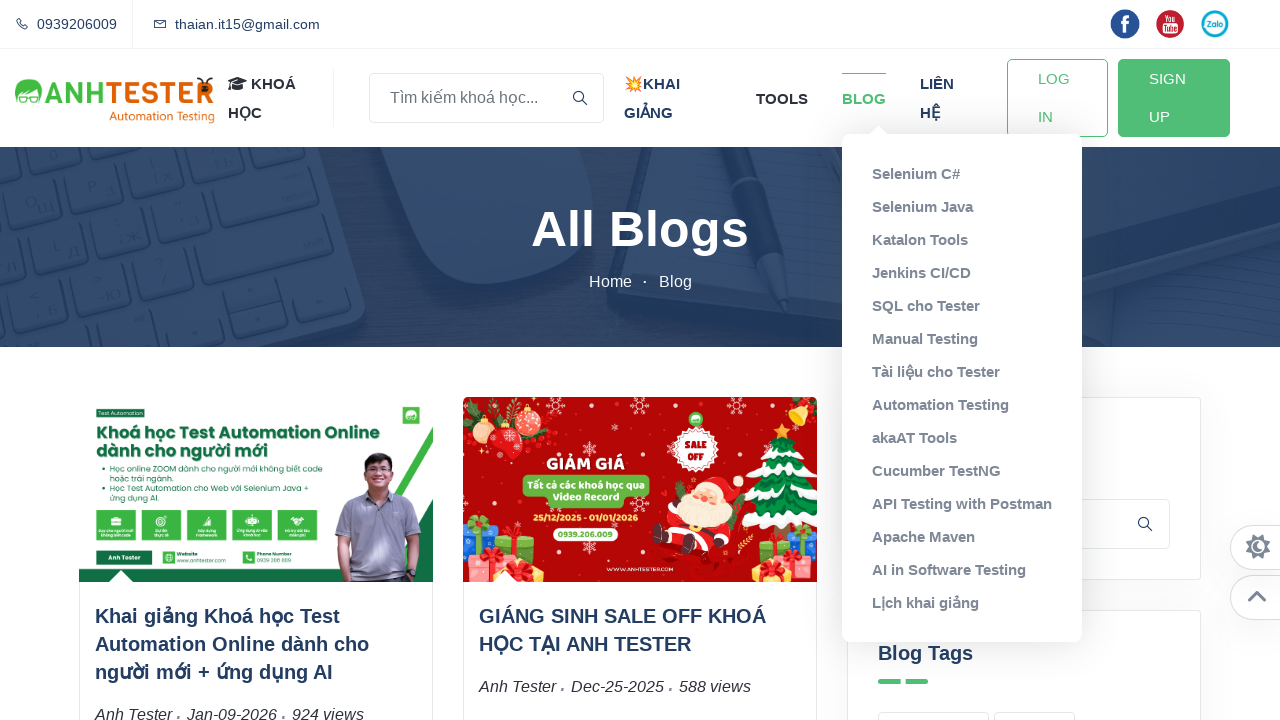

Waited for page to load (2000ms)
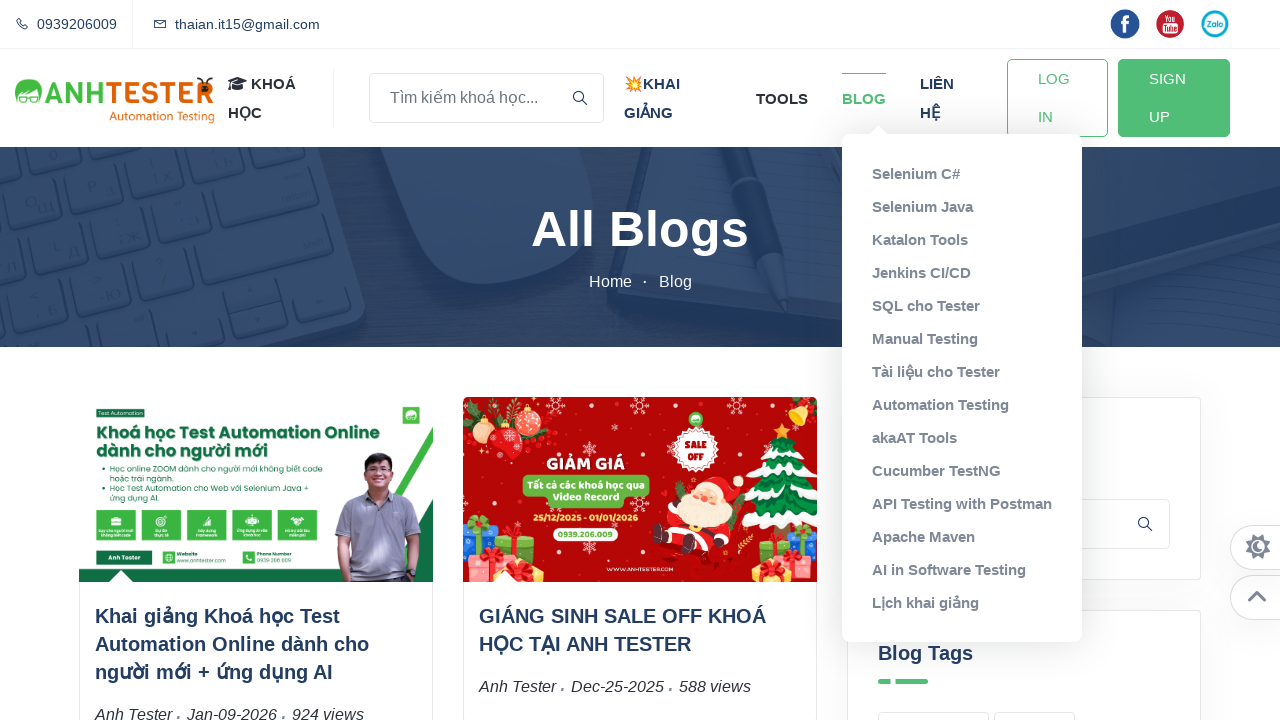

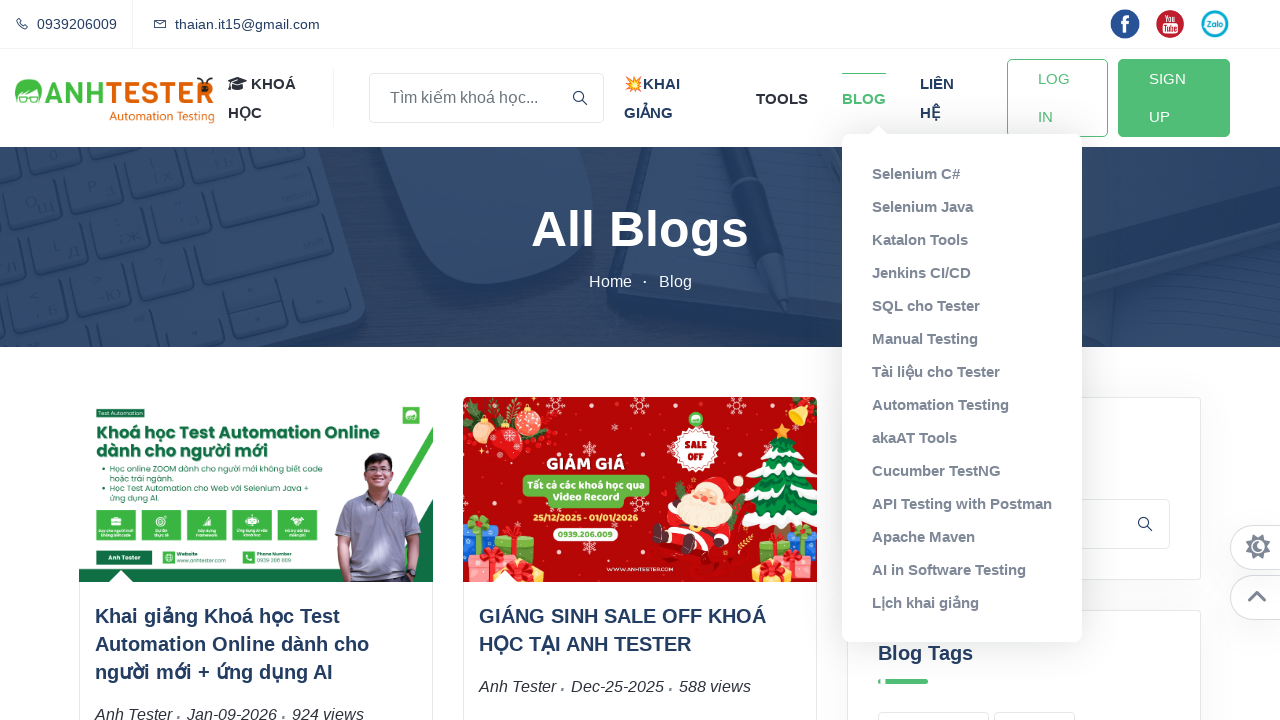